Tests auto-waiting behavior by clicking a button that triggers an AJAX request, then clicking on the success element that appears after the data loads.

Starting URL: http://uitestingplayground.com/ajax

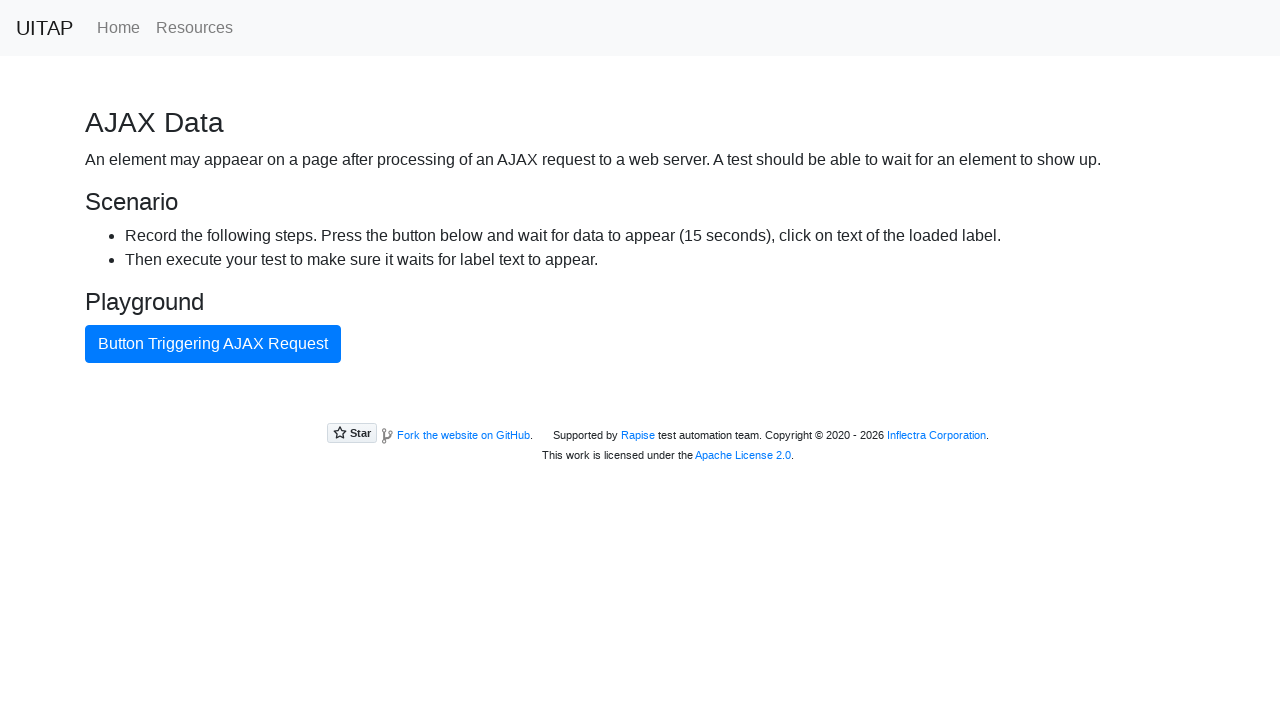

Navigated to AJAX test page
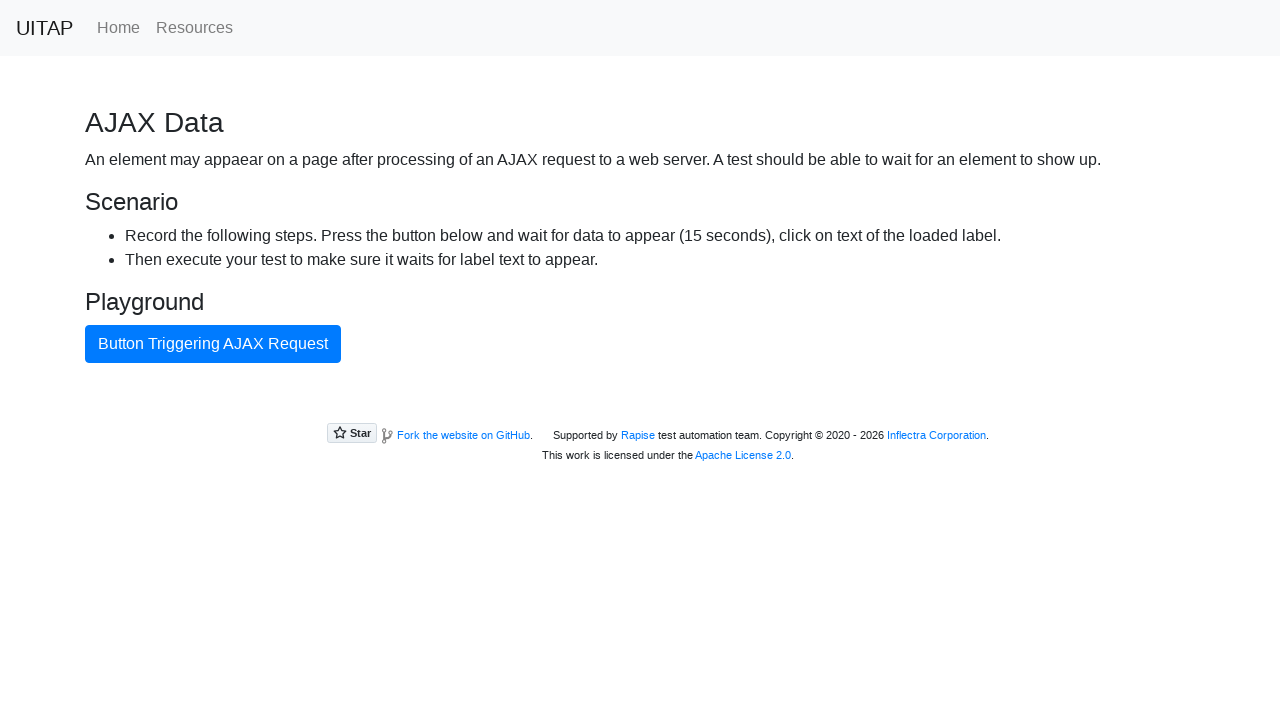

Clicked button triggering AJAX request at (213, 344) on internal:text="Button Triggering AJAX Request"i
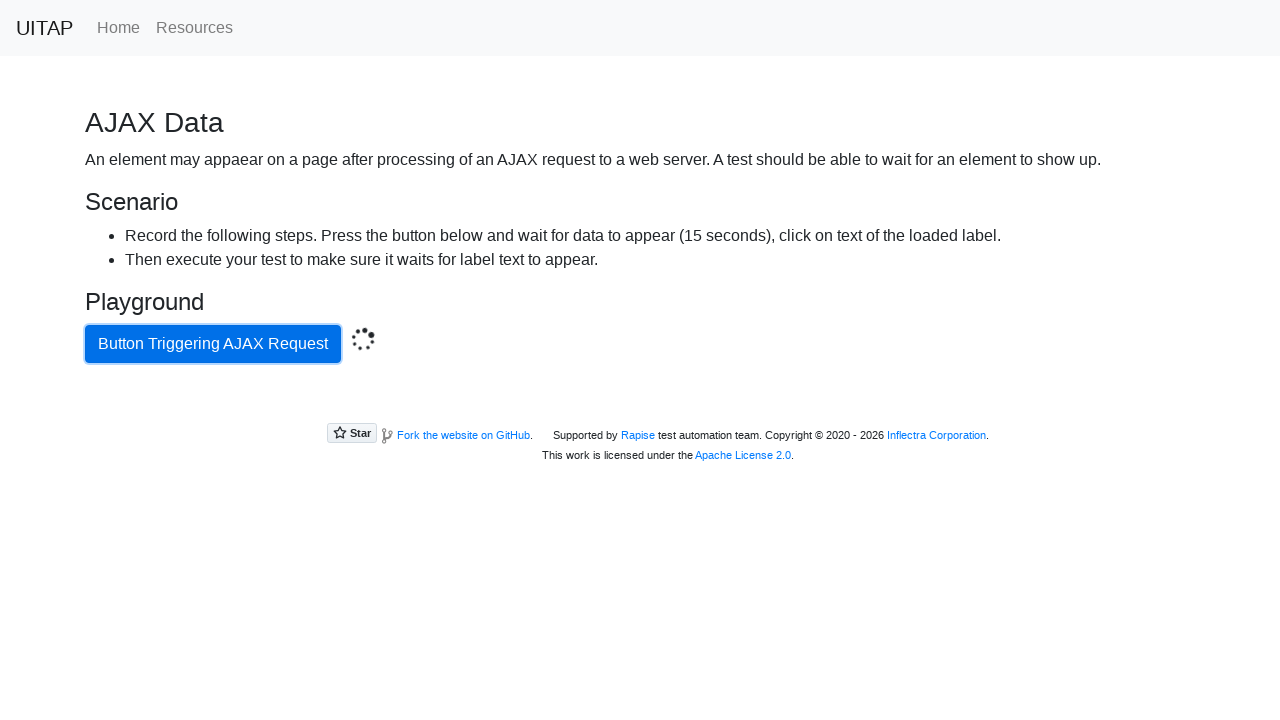

Clicked success element that appeared after AJAX completed at (640, 405) on .bg-success
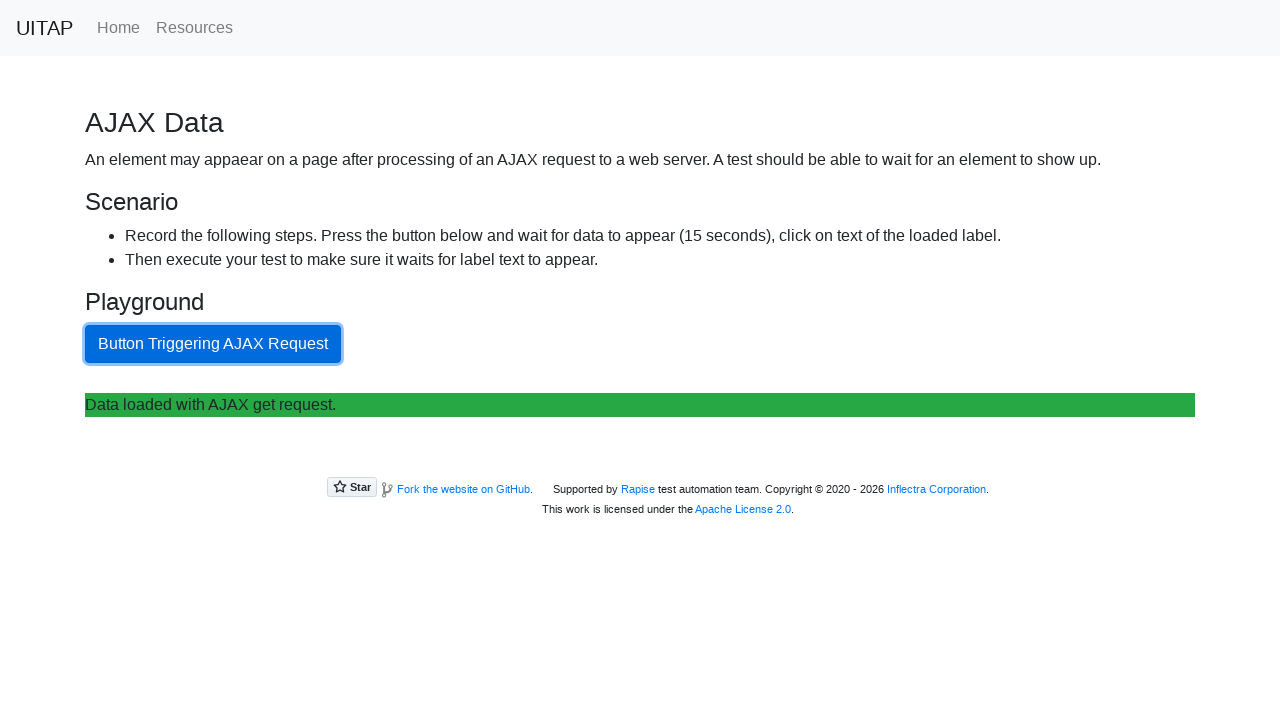

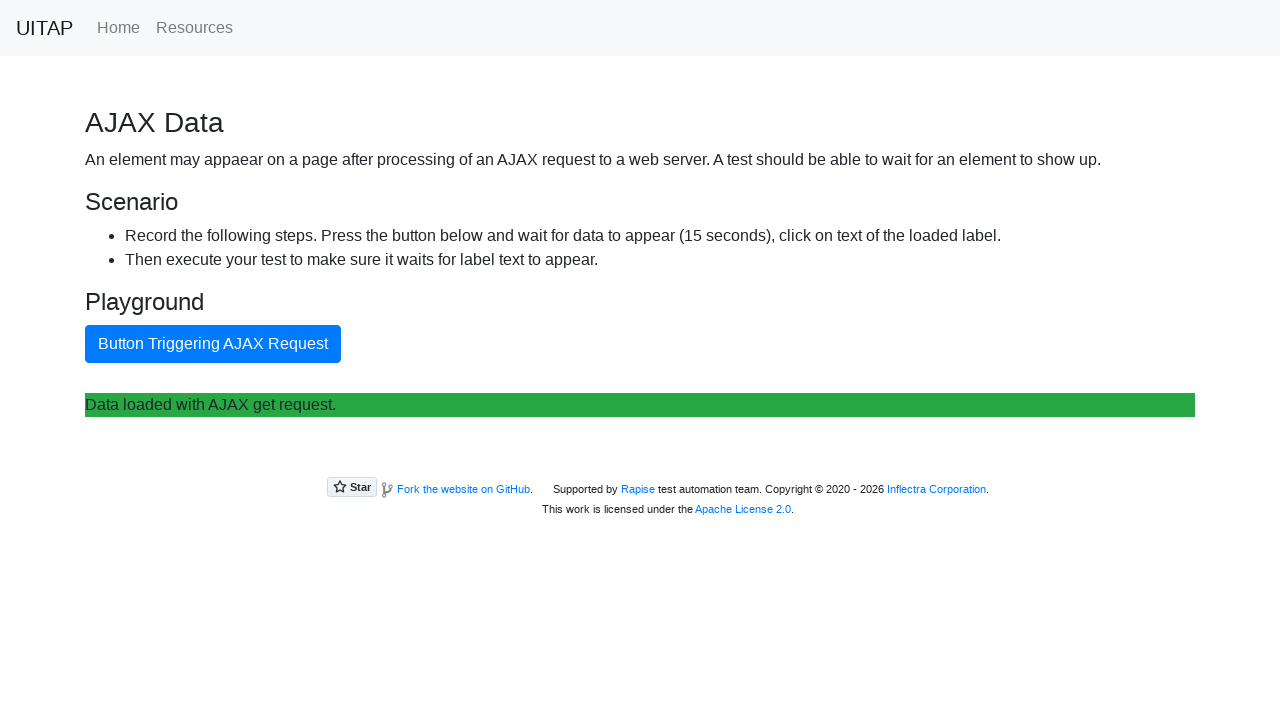